Tests a registration/contact form by filling in name, email, password, company, website, country, city, address, state, and zip code fields, then submits the form and verifies the success message.

Starting URL: https://www.lambdatest.com/selenium-playground/input-form-demo

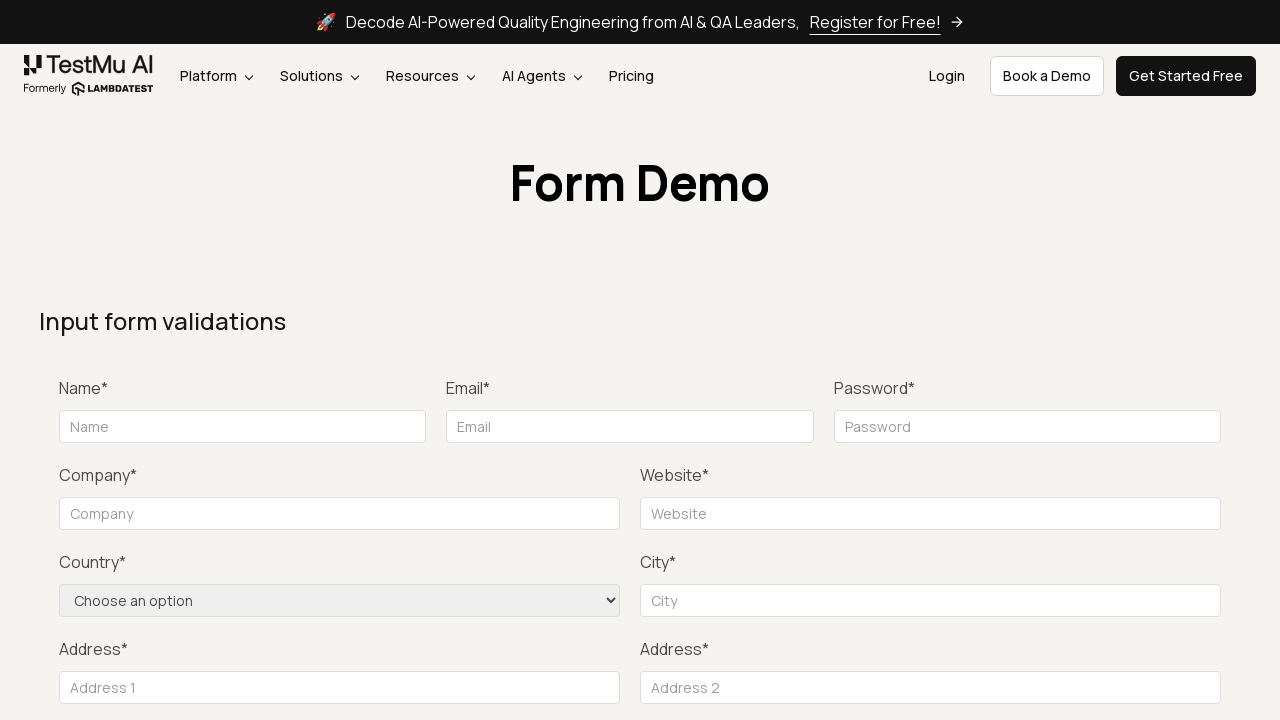

Filled name field with 'Sarah Johnson' on #name
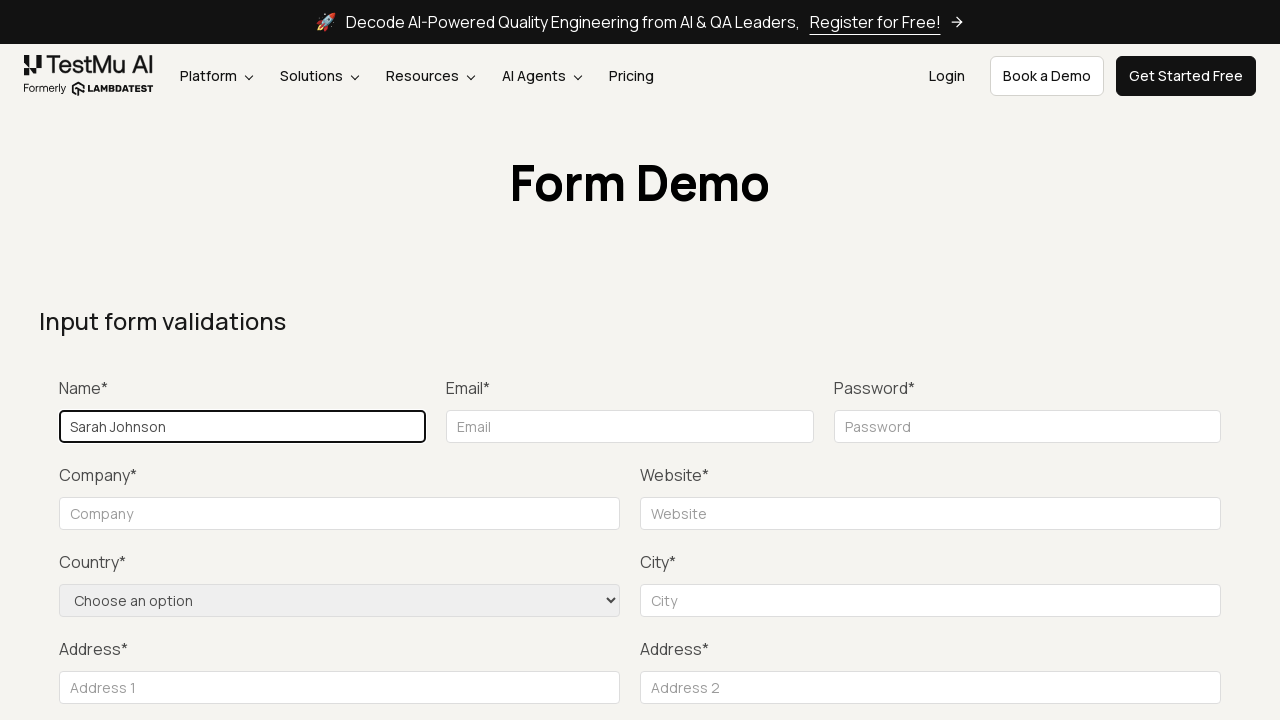

Filled email field with 'sarah.johnson@example.com' on #inputEmail4
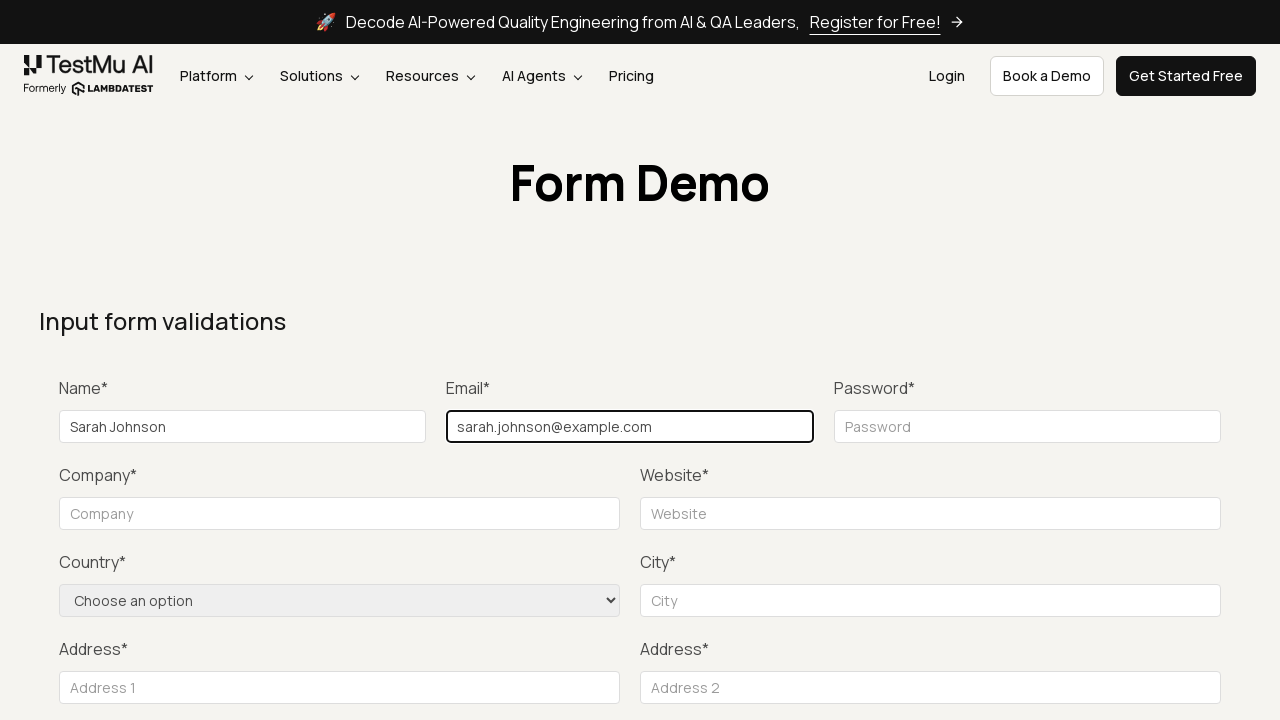

Filled password field with secure password on #inputPassword4
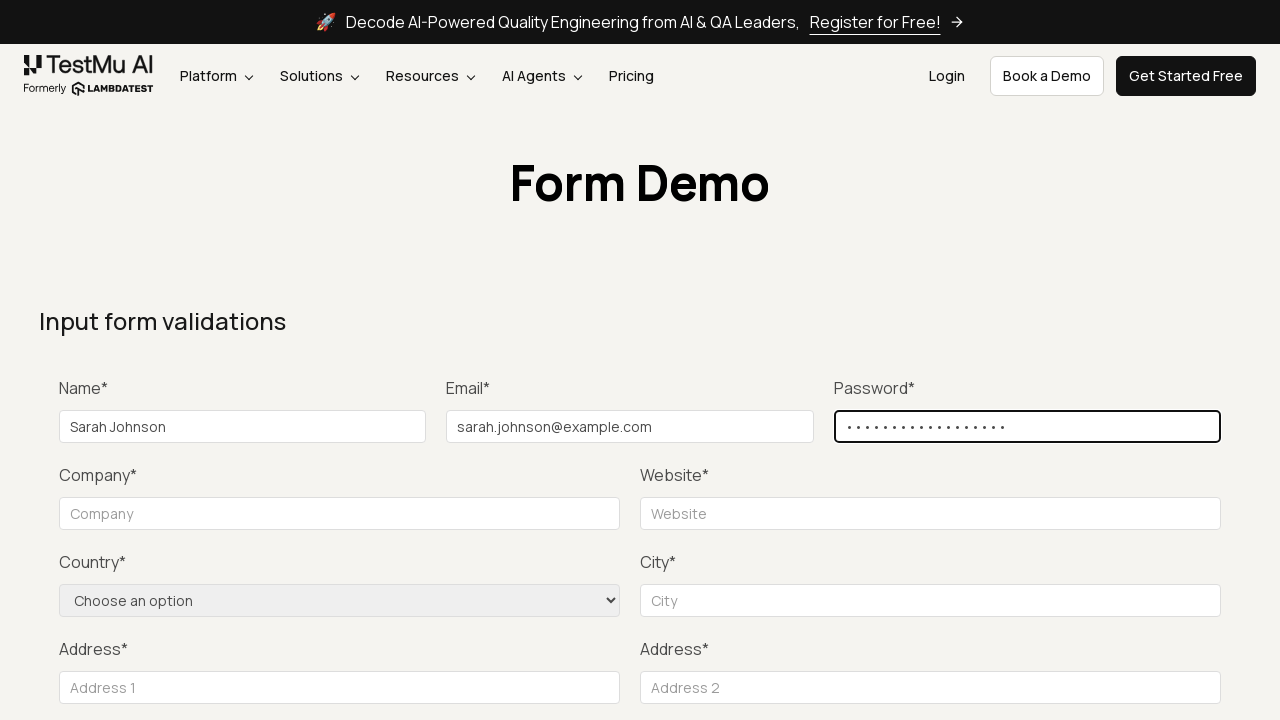

Filled company field with 'TechCorp Solutions' on #company
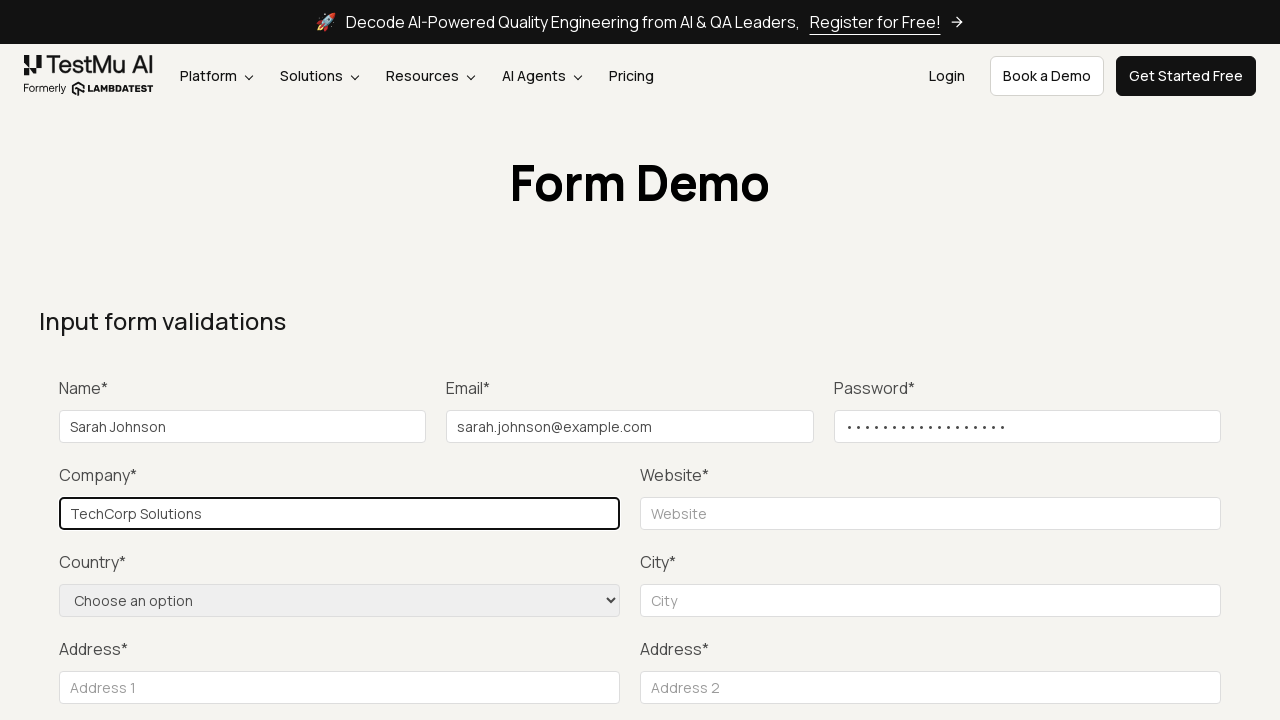

Filled website URL field with LinkedIn profile on #websitename
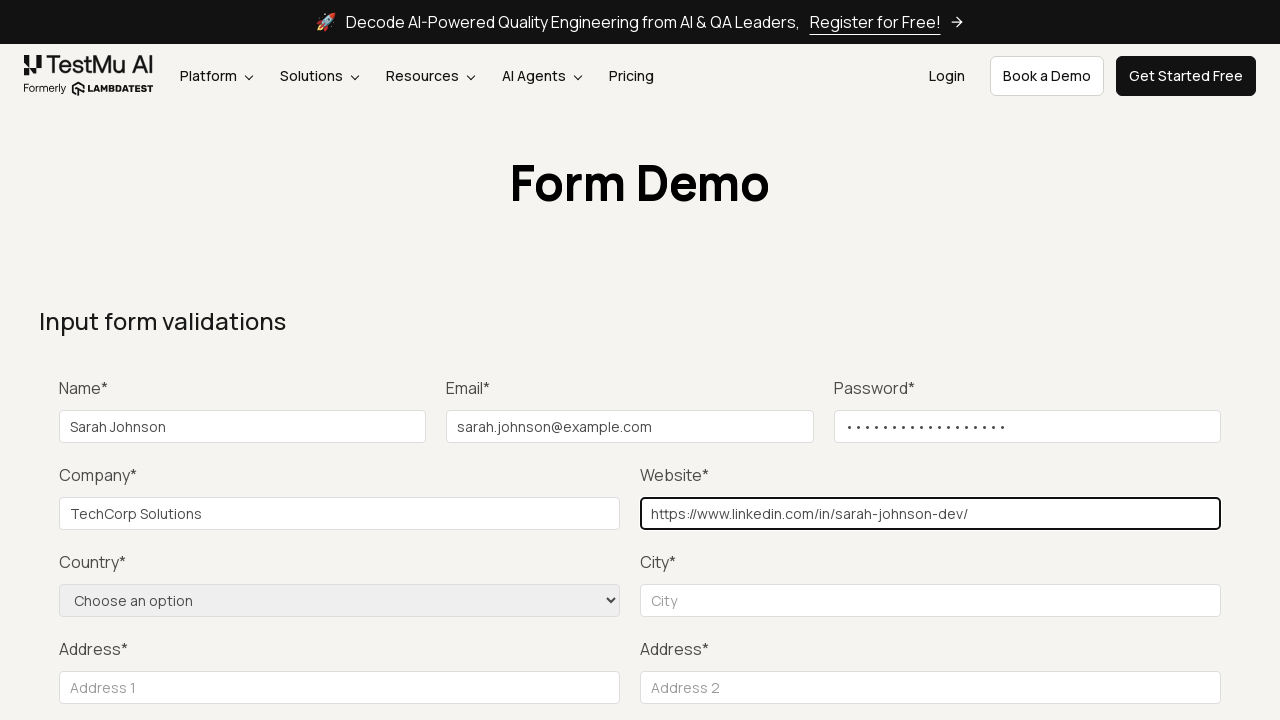

Selected 'United Kingdom' from country dropdown on select[name='country']
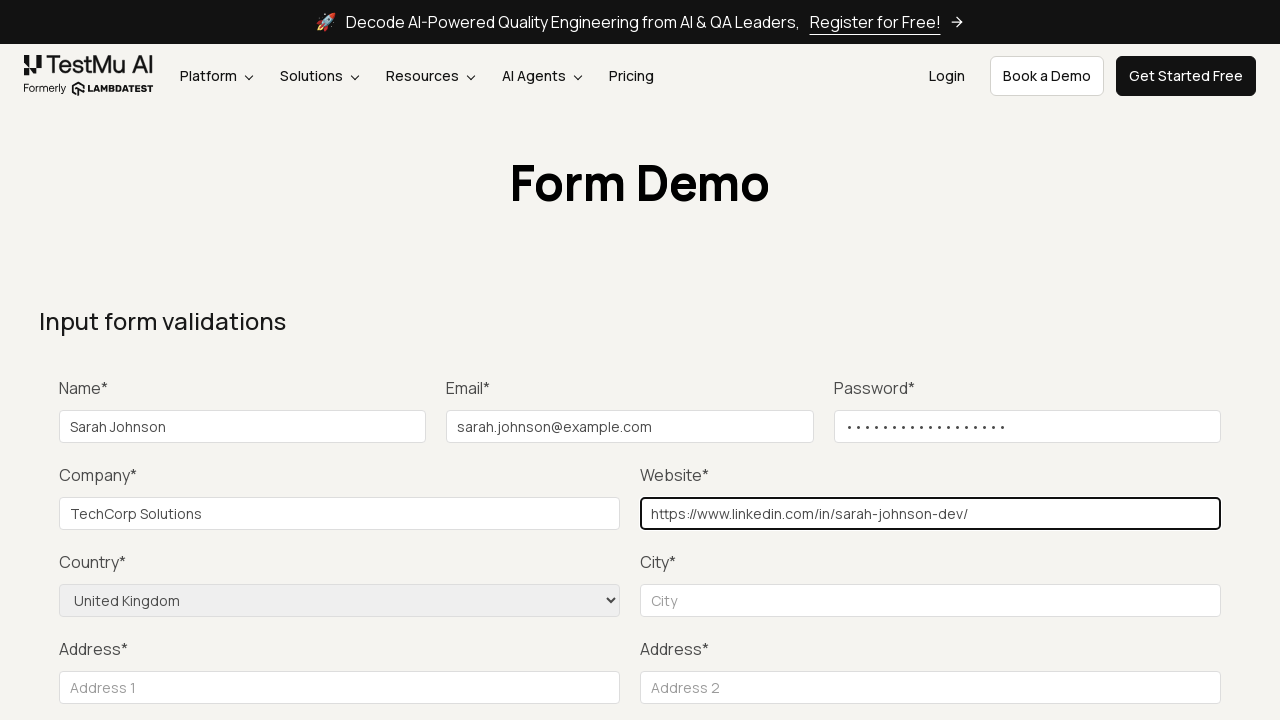

Filled city field with 'Cardiff' on #inputCity
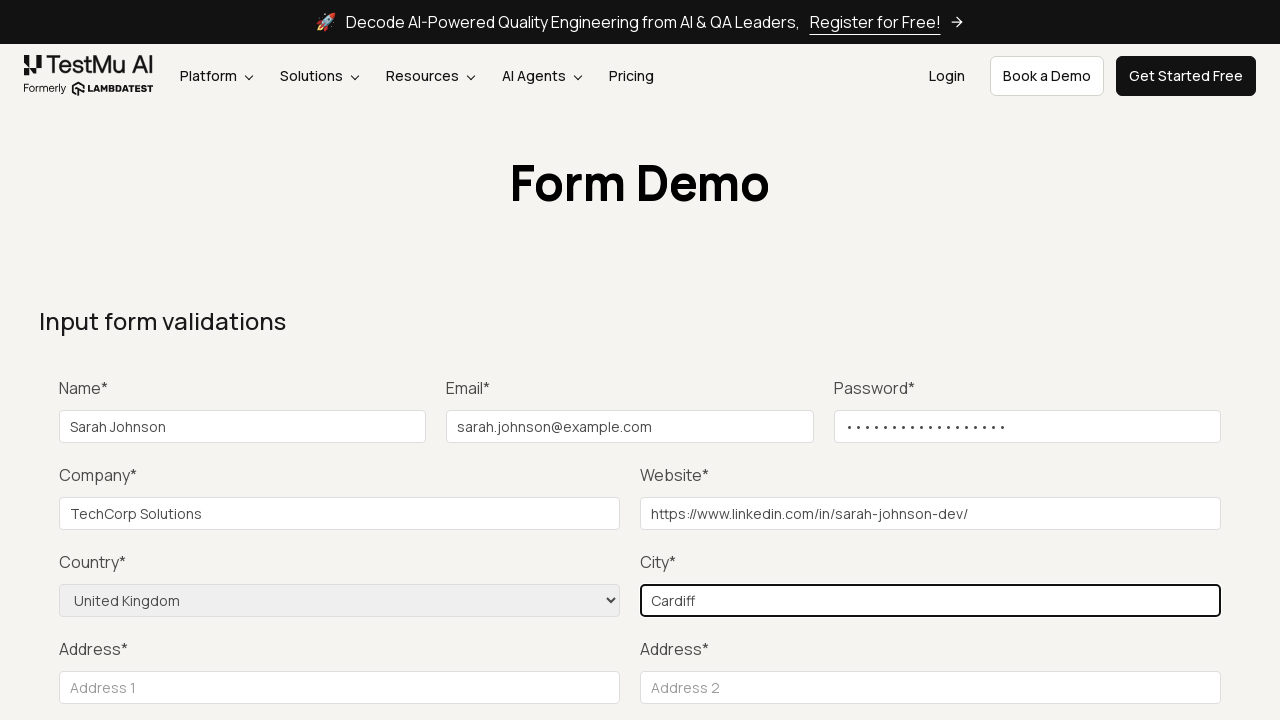

Filled address line 1 with '123 High Street' on #inputAddress1
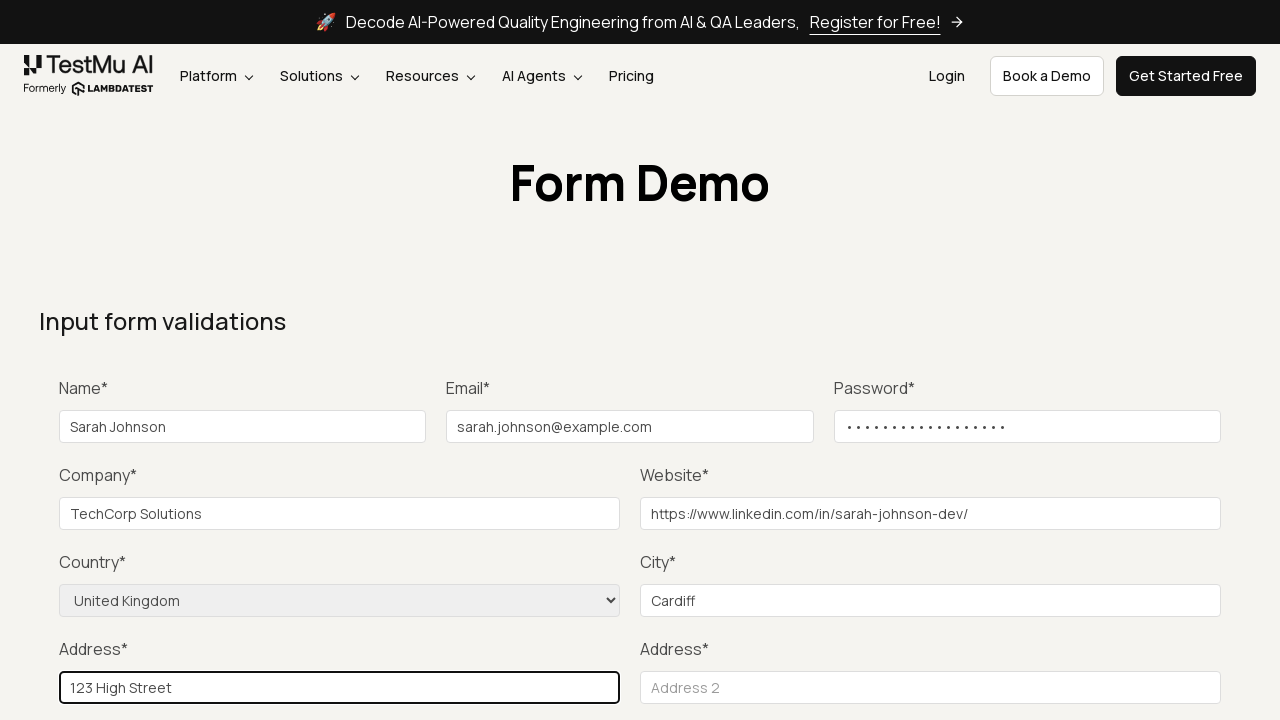

Filled address line 2 with 'Apartment 4B' on #inputAddress2
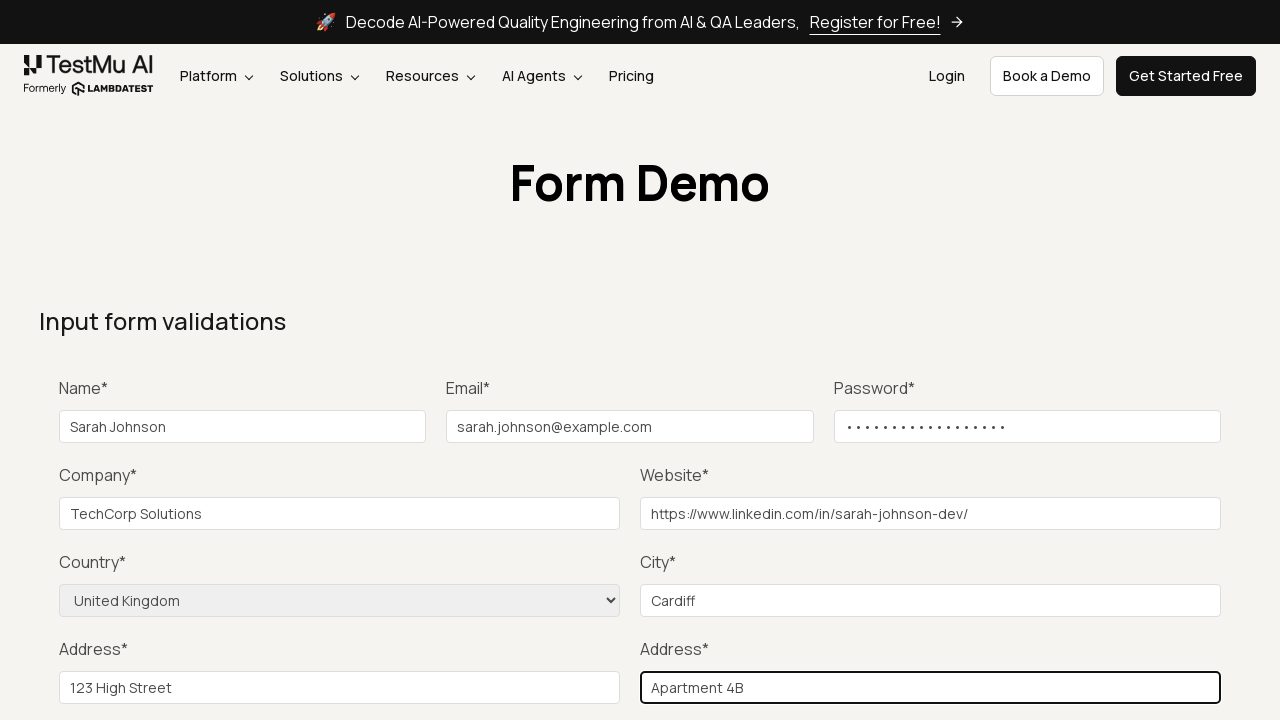

Filled state field with 'Wales' on #inputState
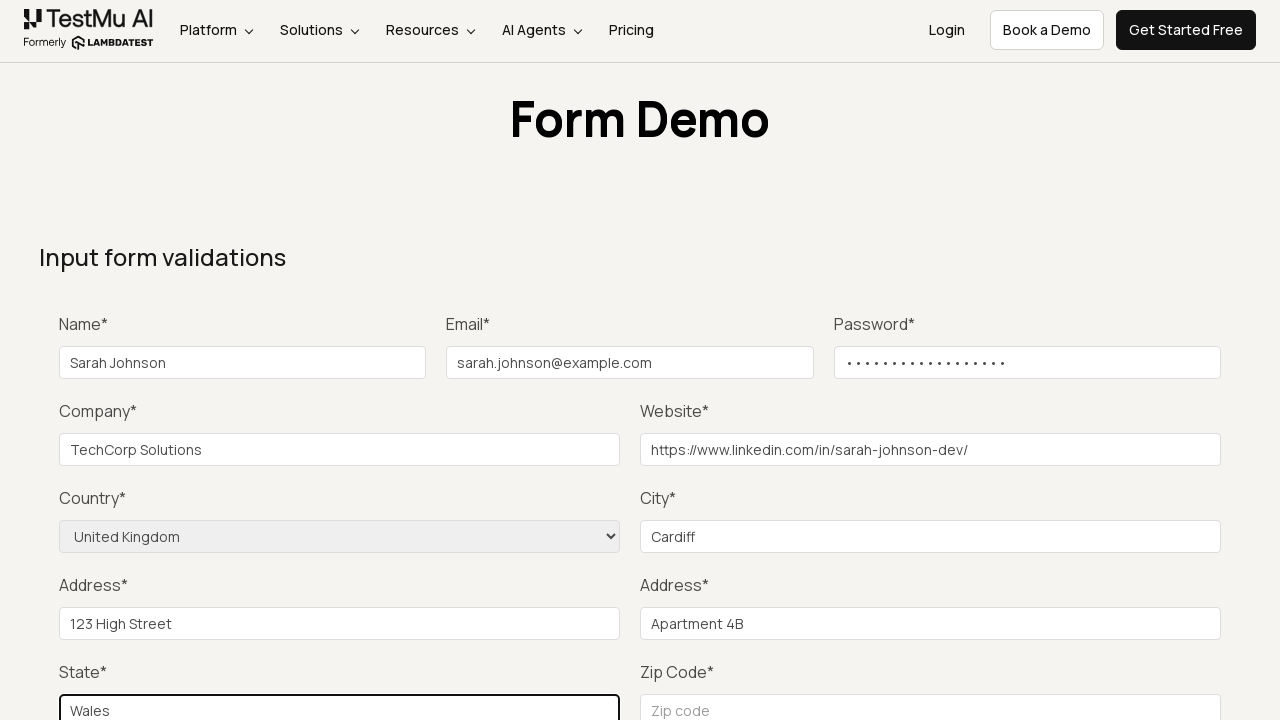

Filled zip code field with 'CF10 2AB' on #inputZip
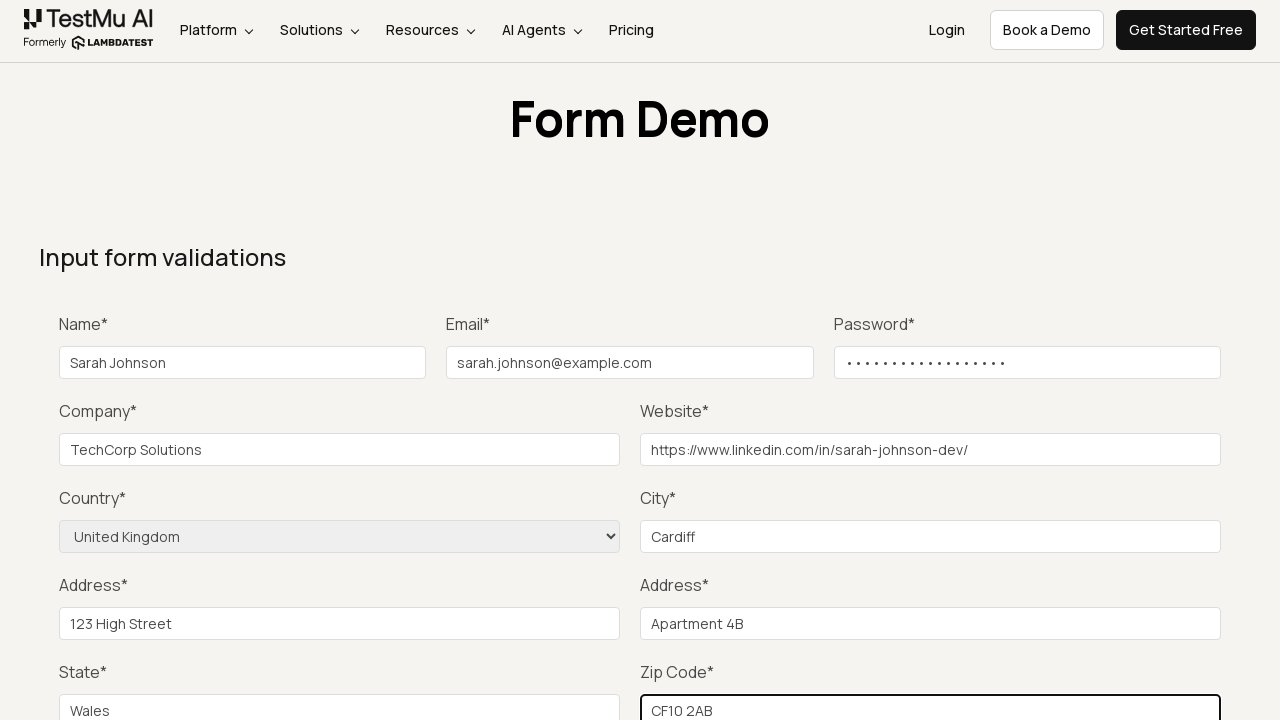

Clicked Submit button to submit registration form at (1131, 360) on button:has-text('Submit')
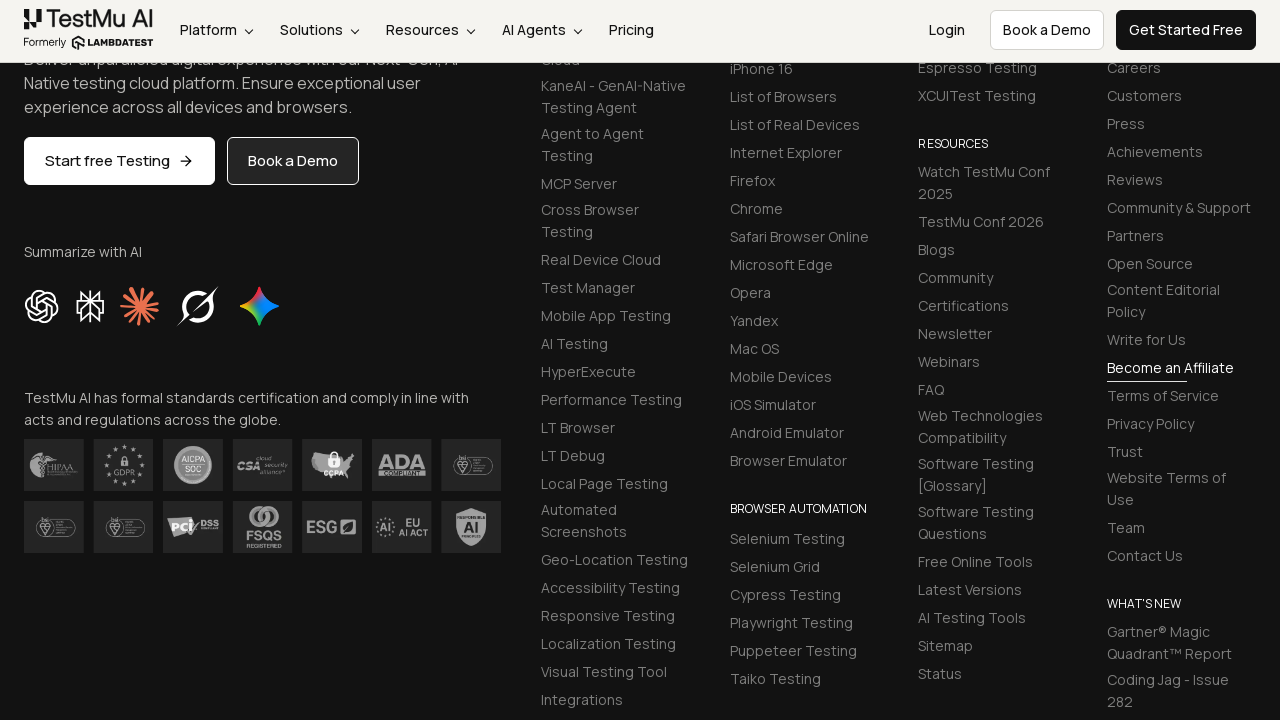

Success message displayed and form submission verified
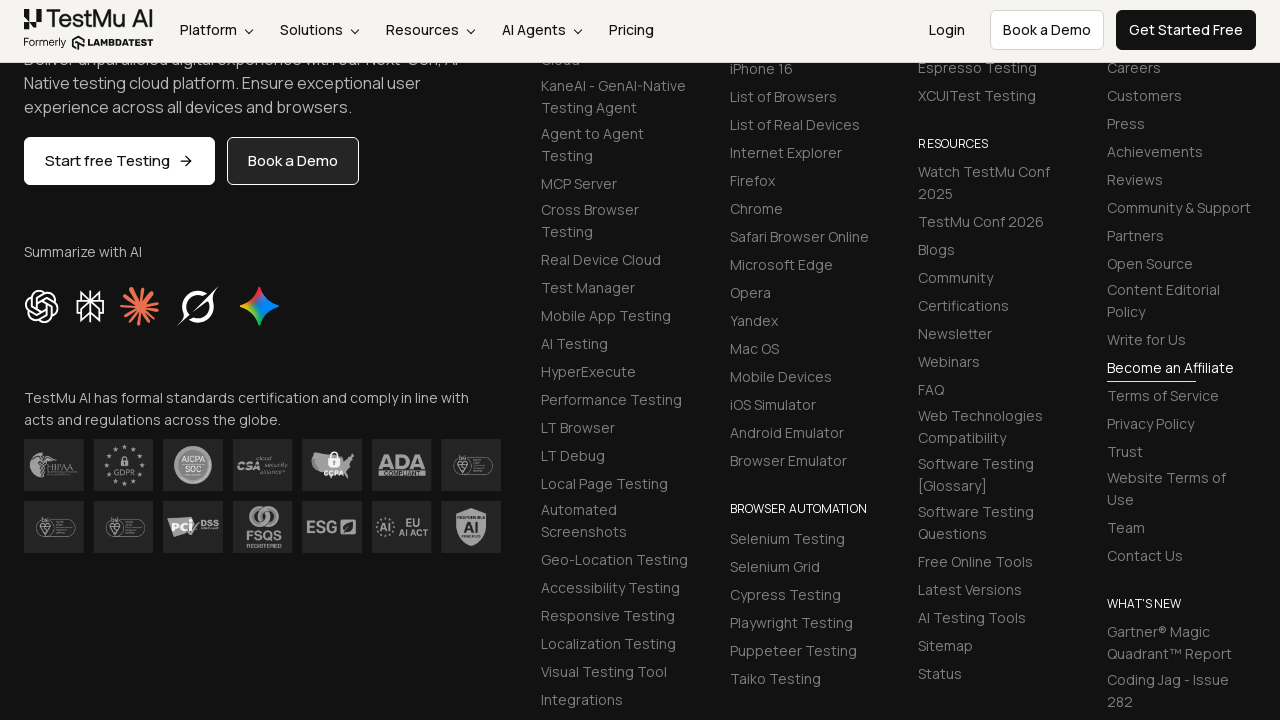

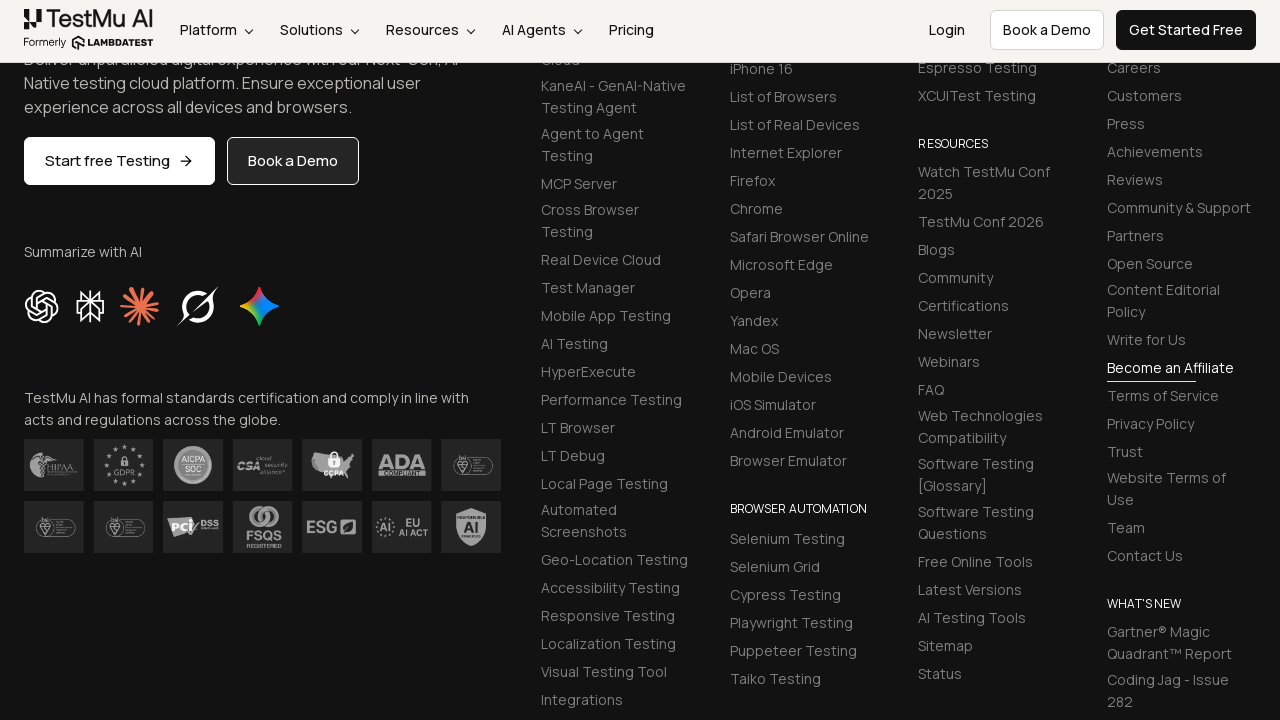